Tests sending input to a JavaScript prompt dialog and verifying the entered text appears in the result

Starting URL: https://the-internet.herokuapp.com/javascript_alerts

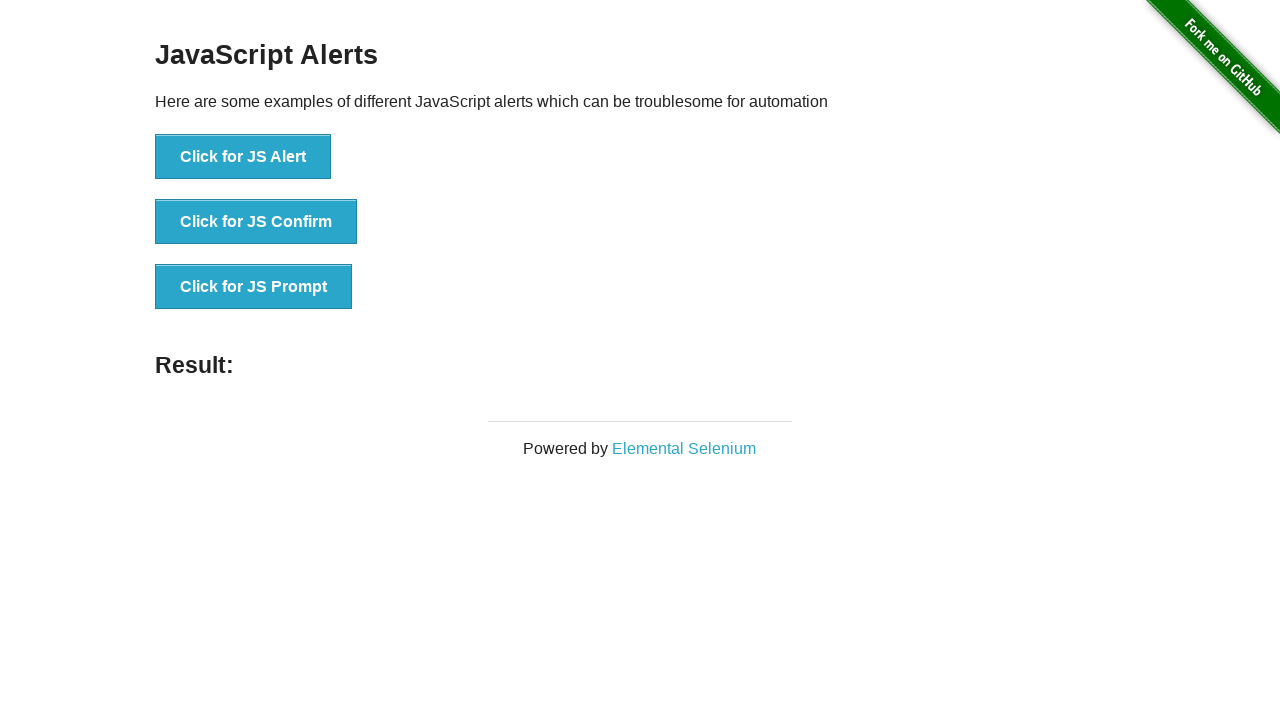

Set up dialog handler to accept prompt with text 'Mehmet'
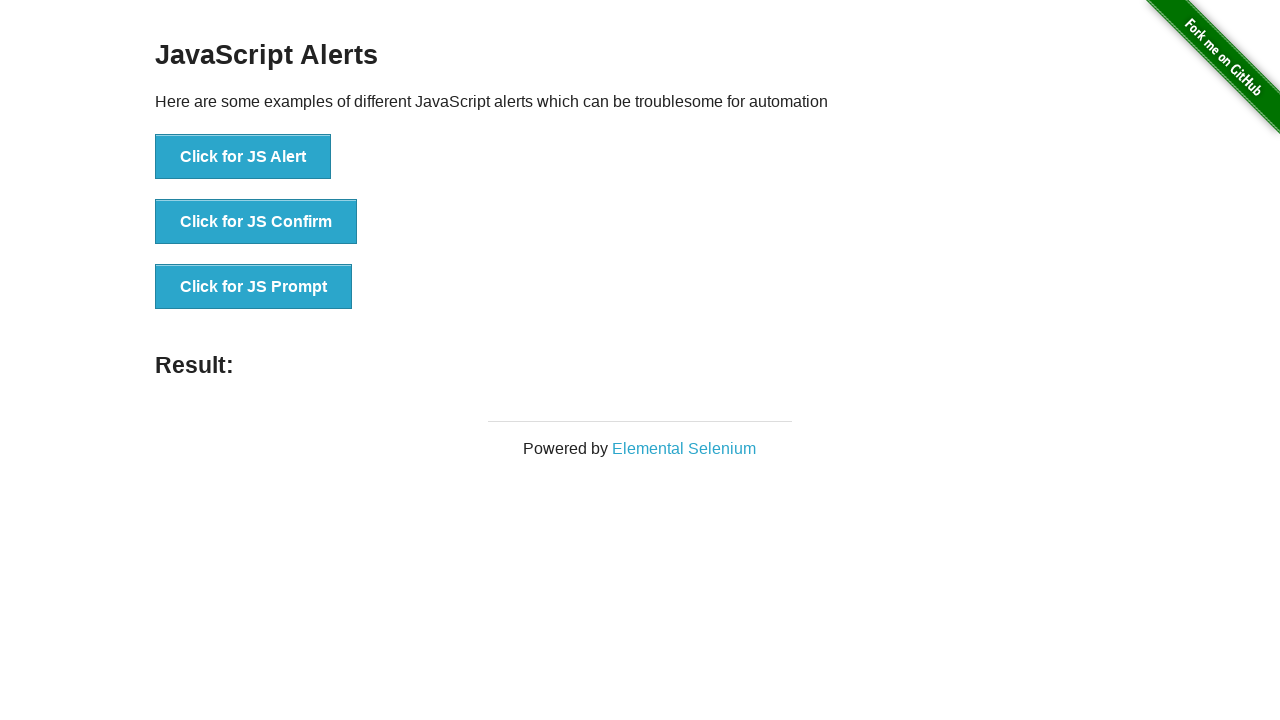

Clicked 'Click for JS Prompt' button to trigger JavaScript prompt dialog at (254, 287) on text=Click for JS Prompt
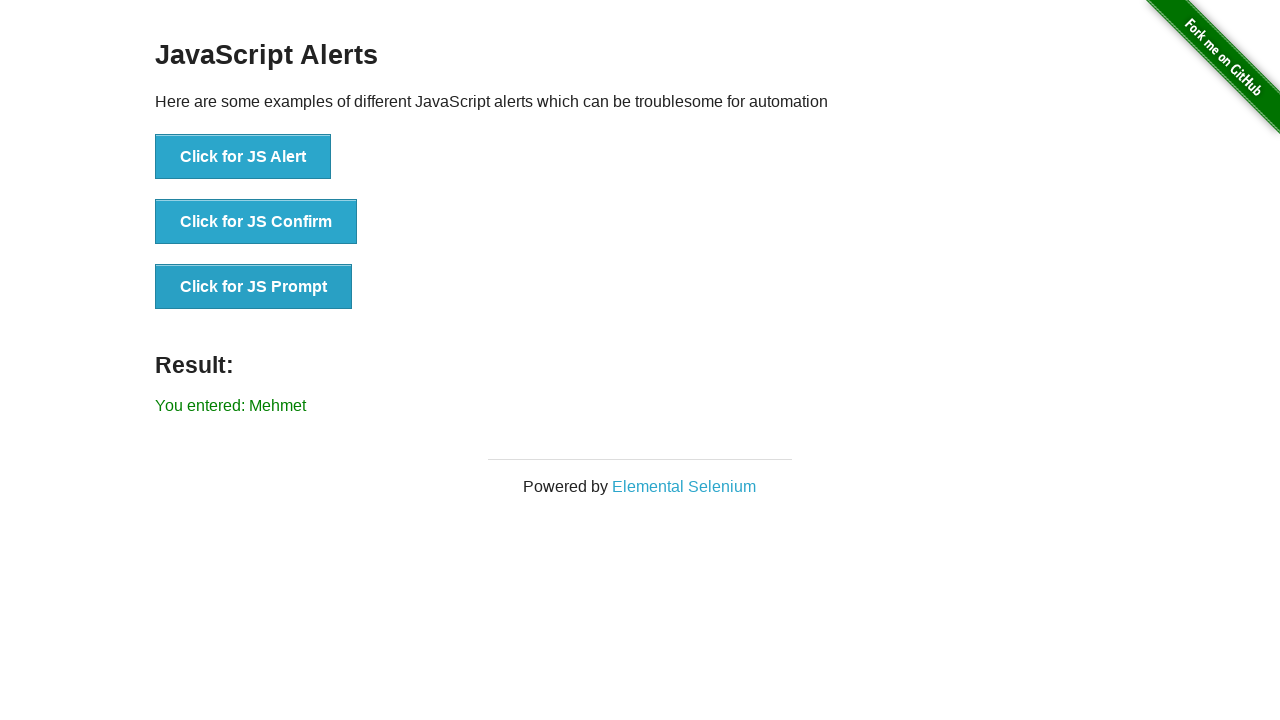

Located the result element
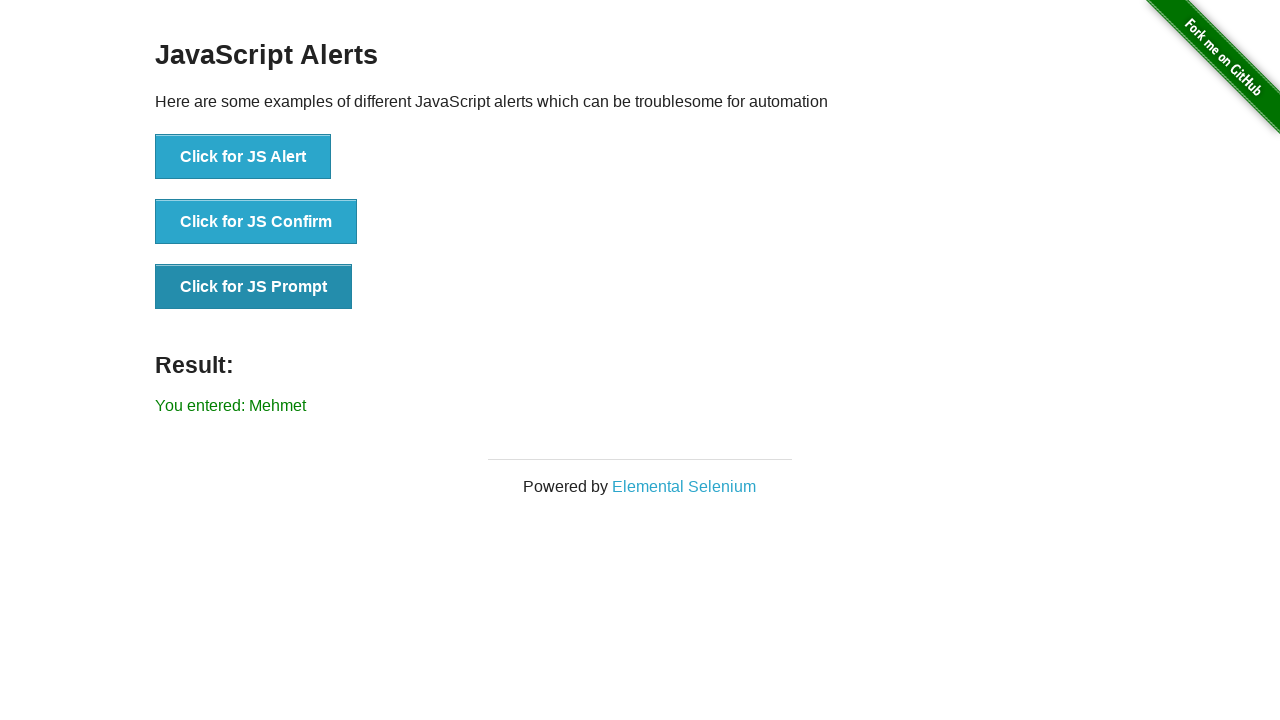

Waited for result element to be visible
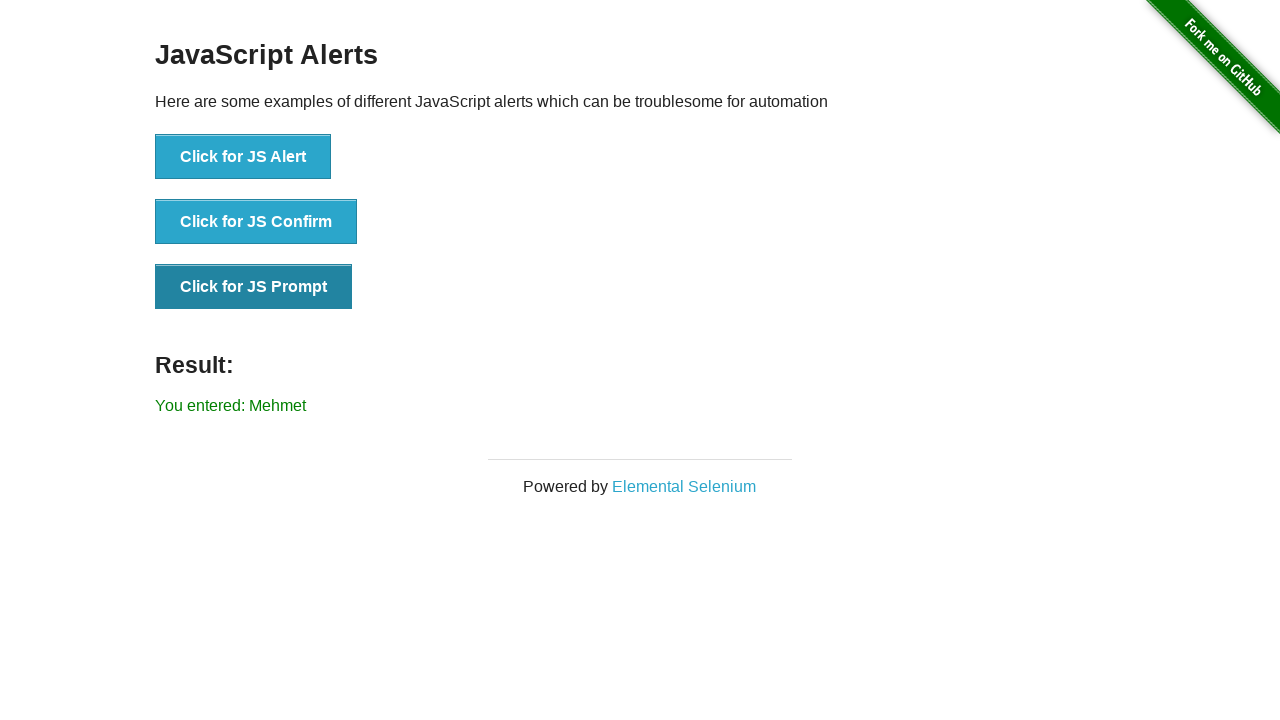

Retrieved text content from result element
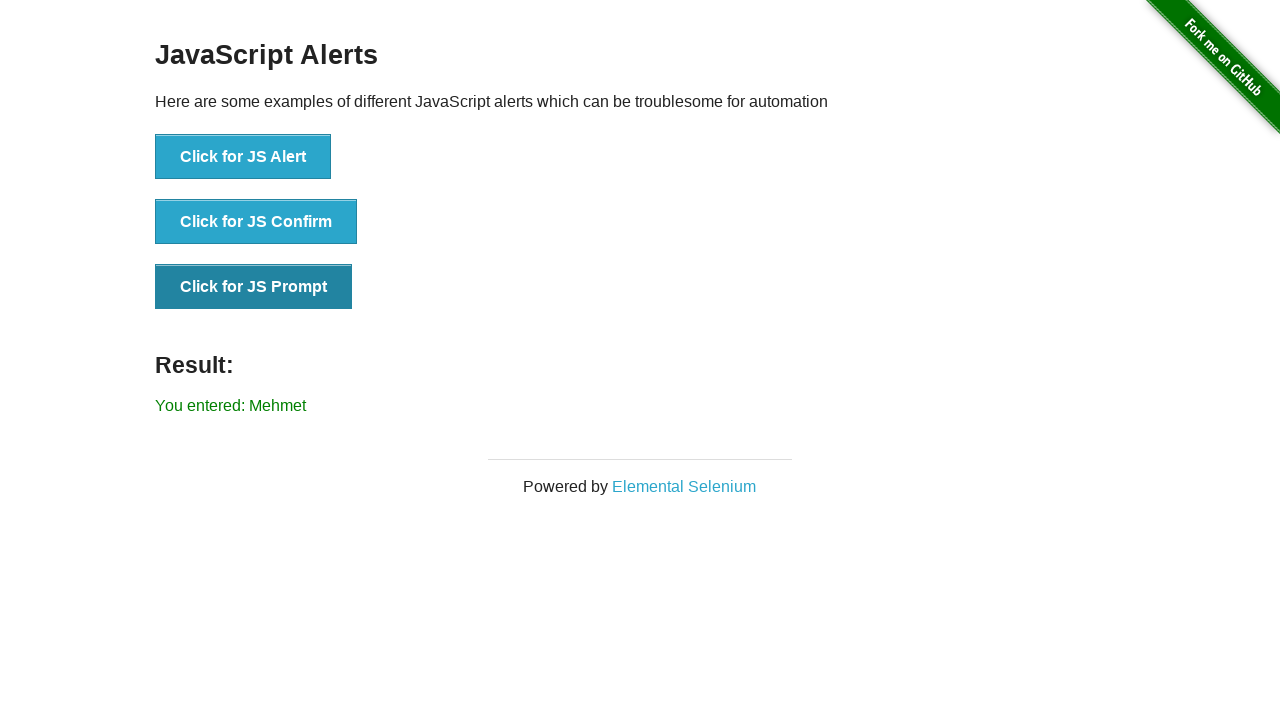

Verified that 'Mehmet' appears in the result text
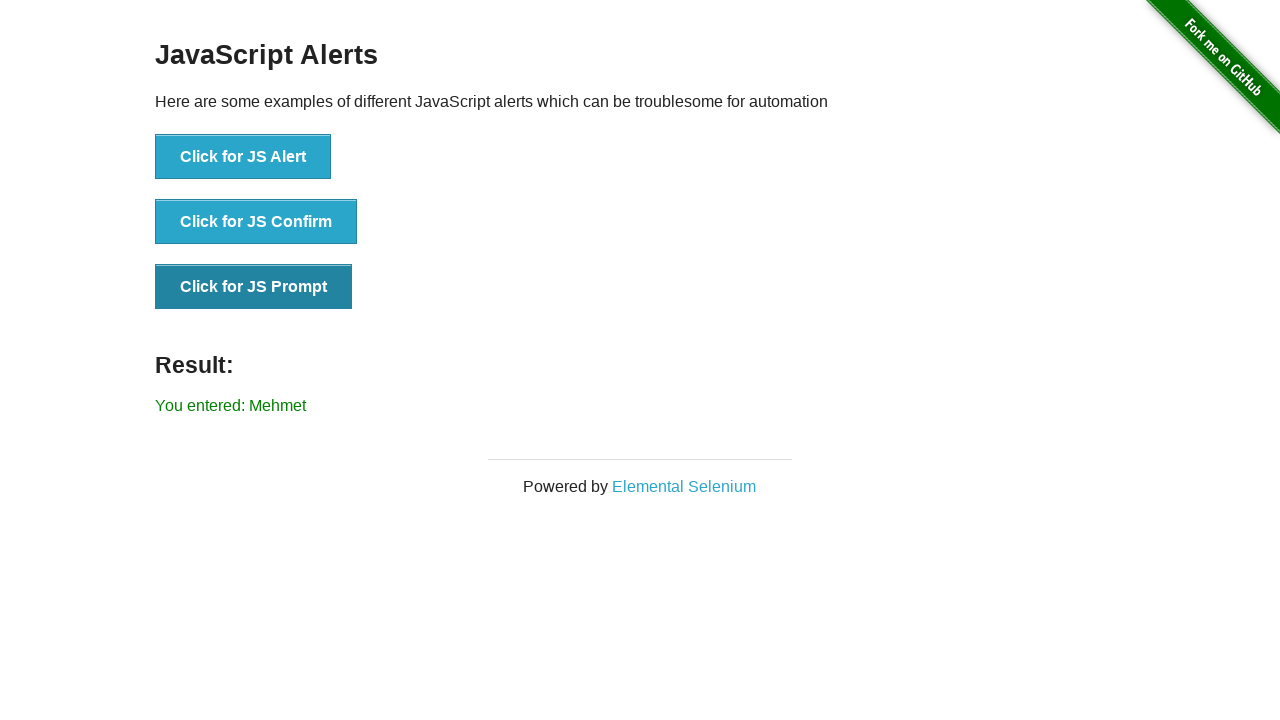

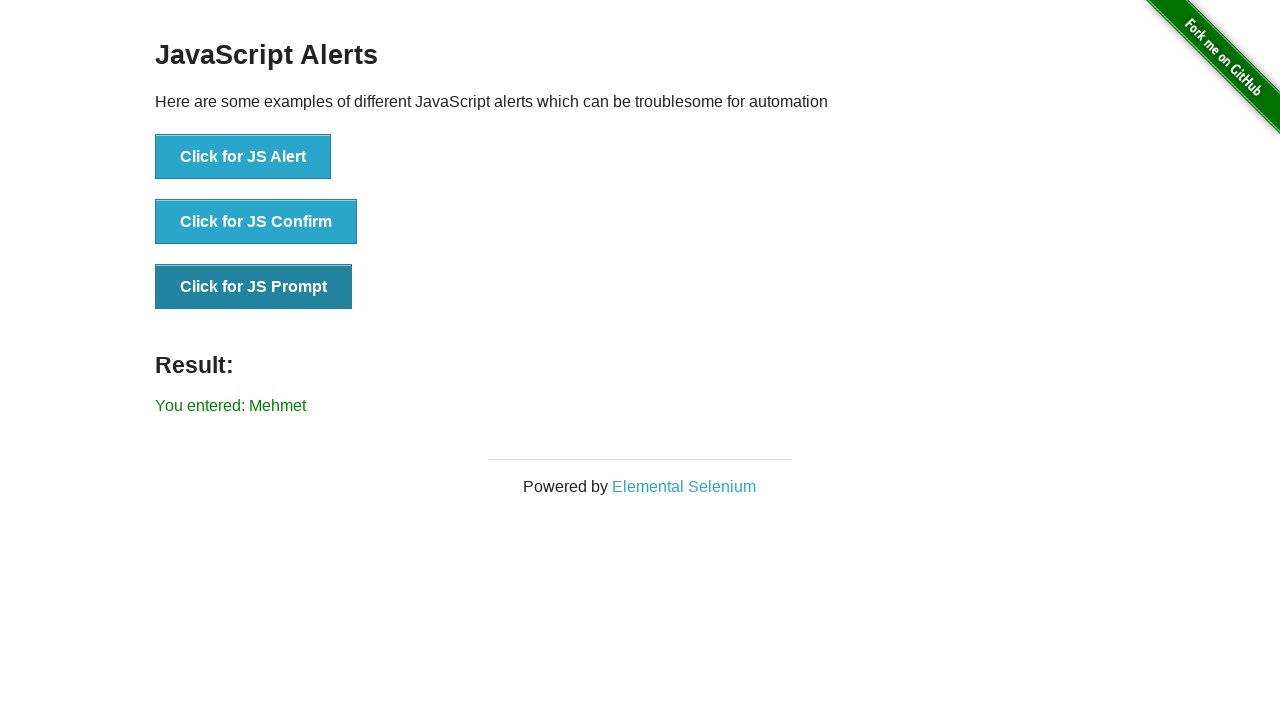